Tests the Colombian death records registry search functionality by entering a NUIP (identification number) into the search field and clicking the search button to retrieve results.

Starting URL: https://defunciones.registraduria.gov.co/

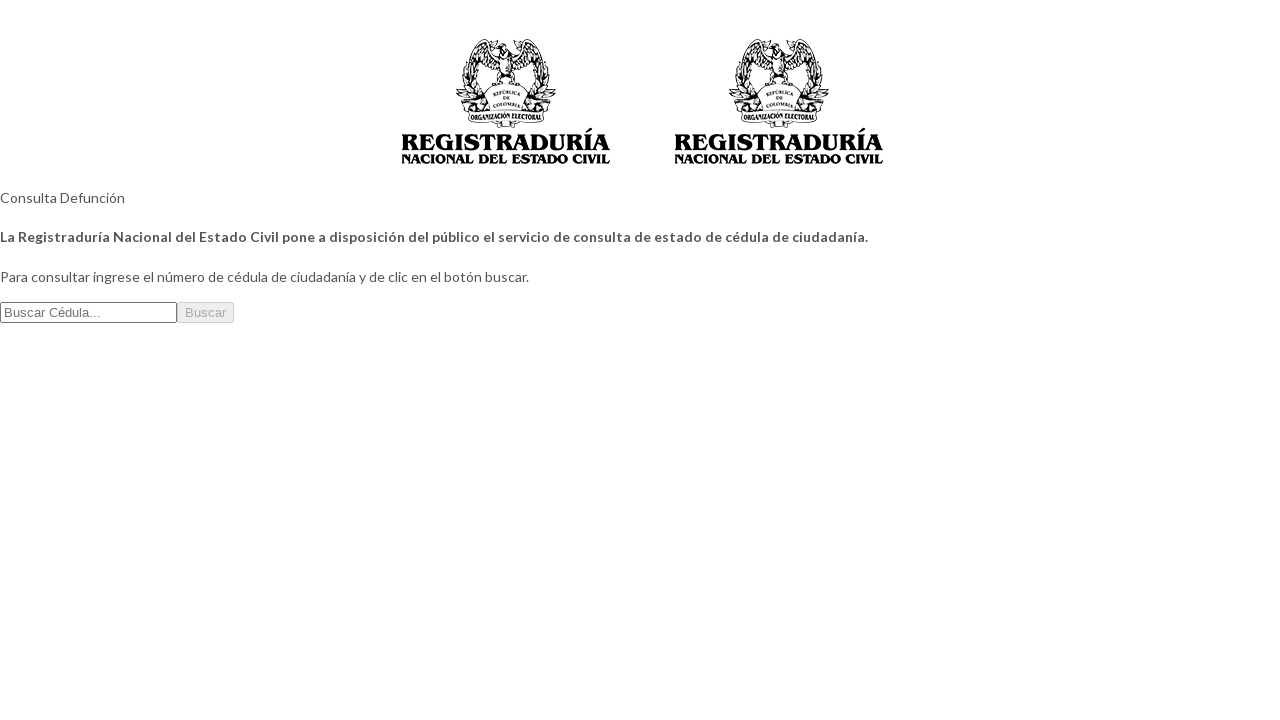

Waited for NUIP input field to become visible
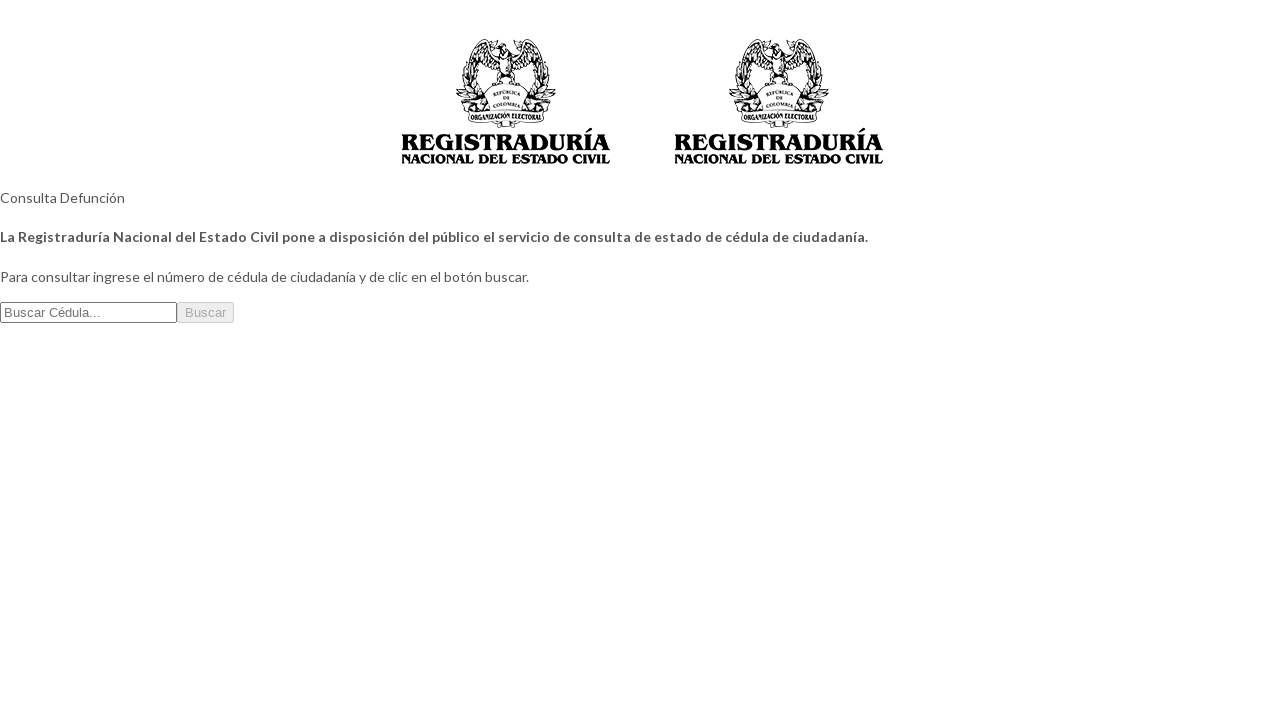

Filled NUIP input field with identification number '1234567890' on //*[@id="nuip"]
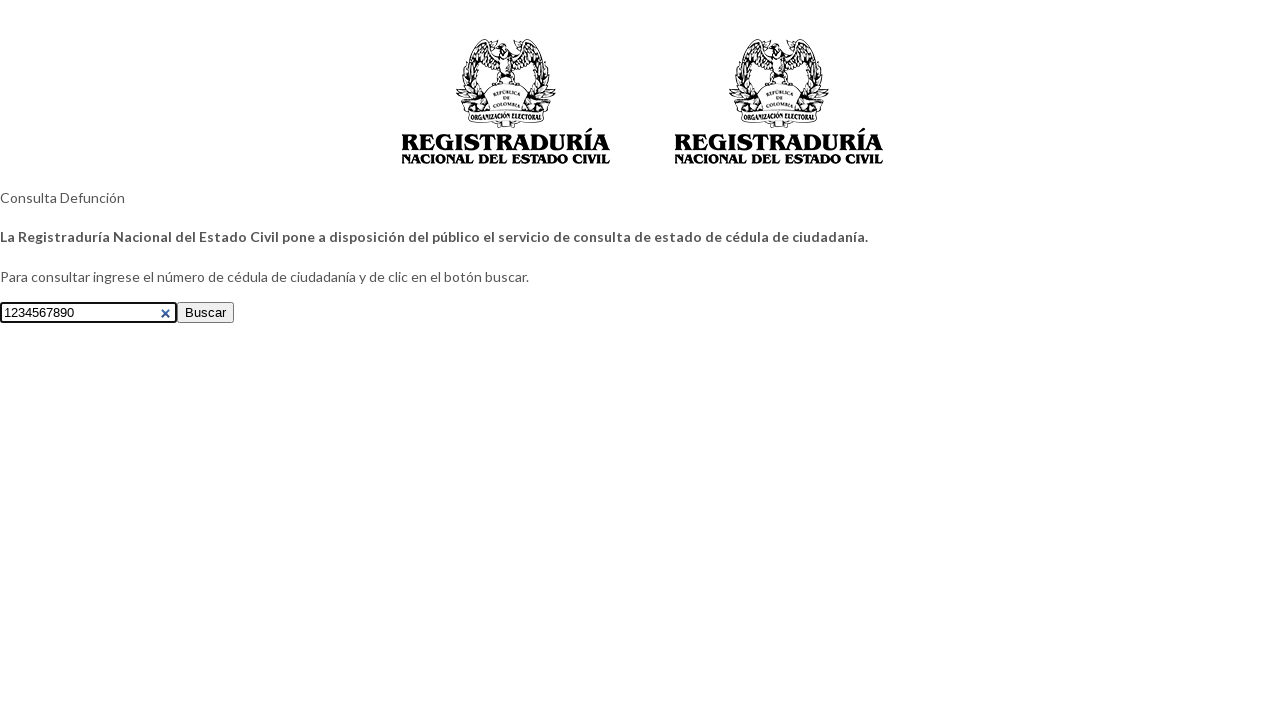

Clicked search button to retrieve death records at (206, 312) on xpath=//*[@id="content"]/div/div/div/div/div[2]/form/div/button
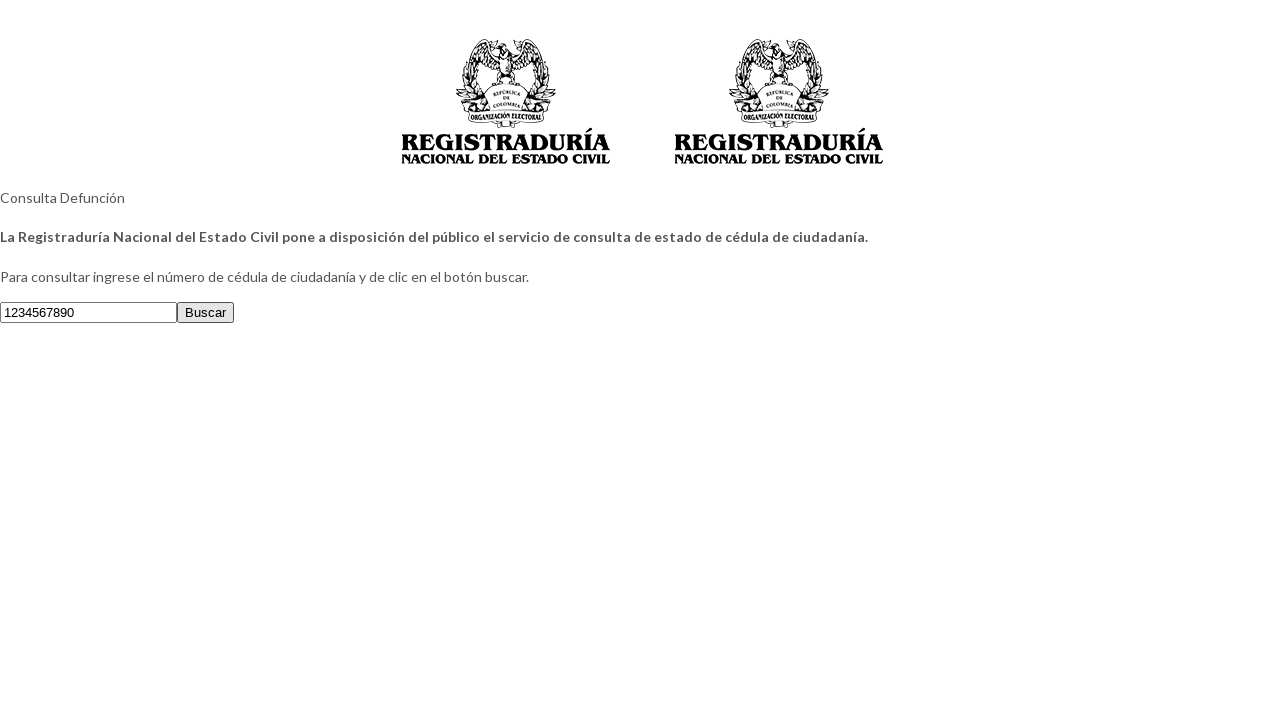

Search results appeared and loaded successfully
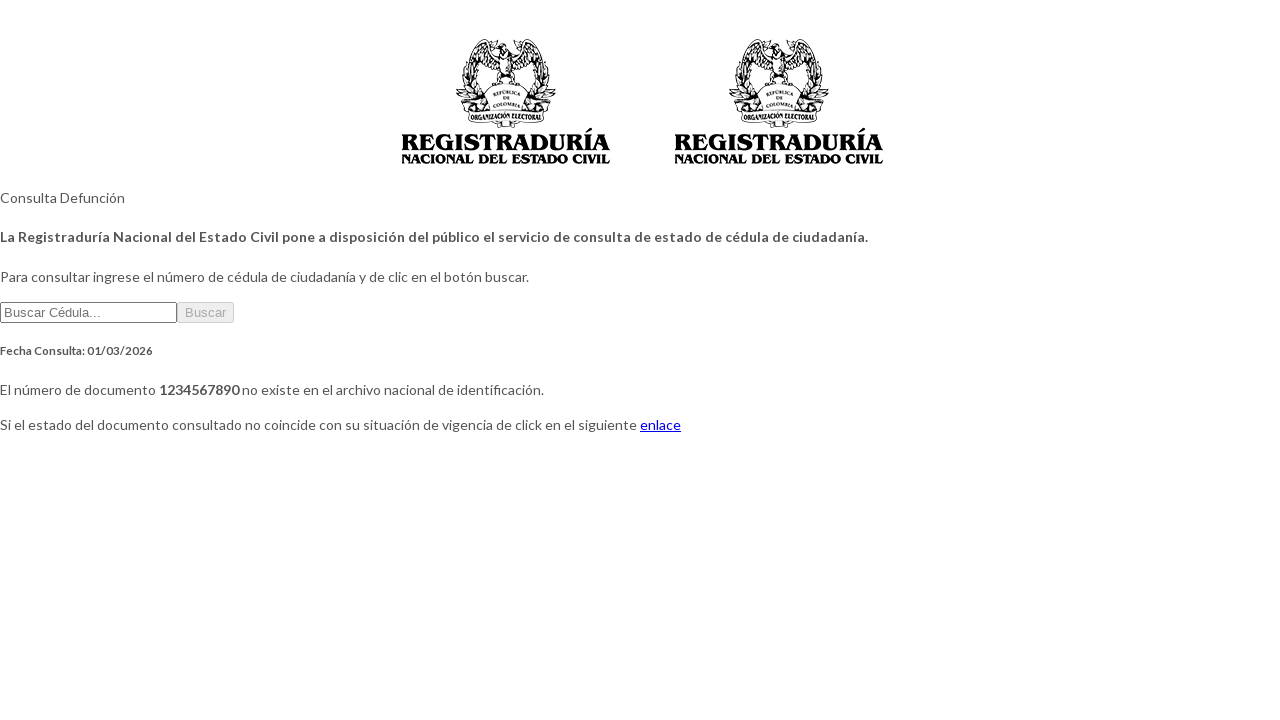

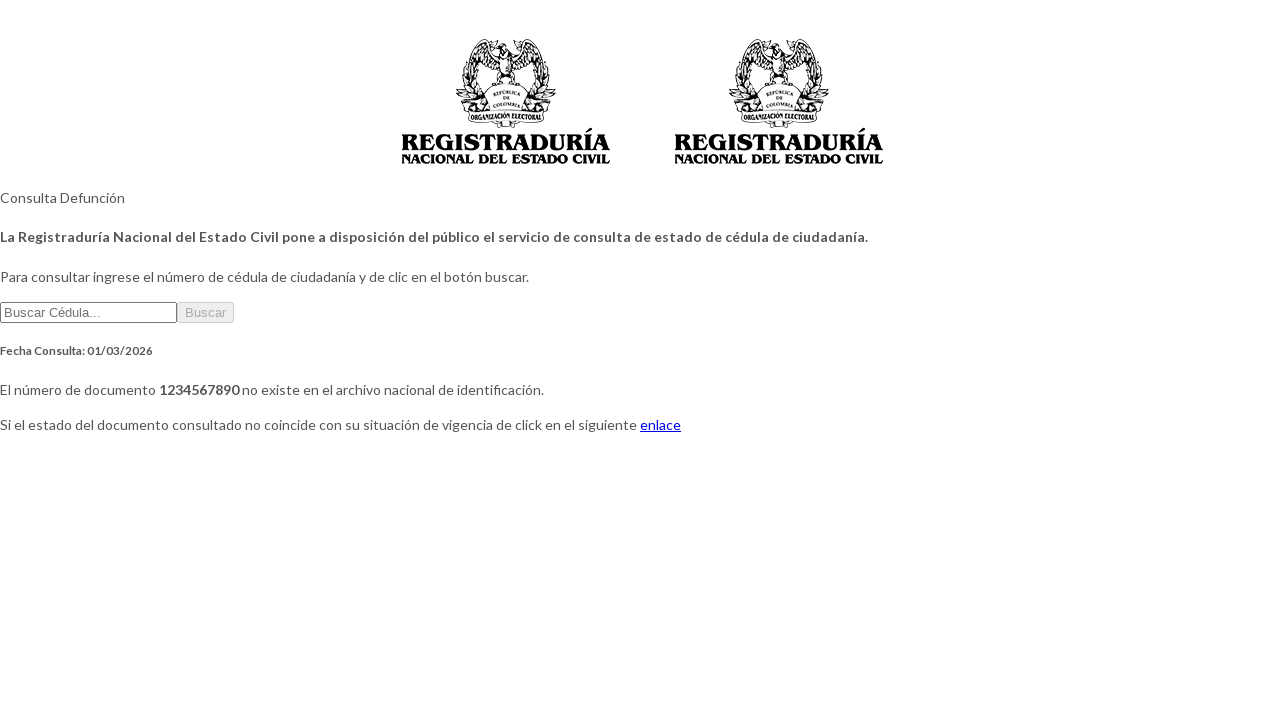